Tests confirm dialog by randomly accepting or dismissing it and verifying the result

Starting URL: https://artoftesting.com/samplesiteforselenium

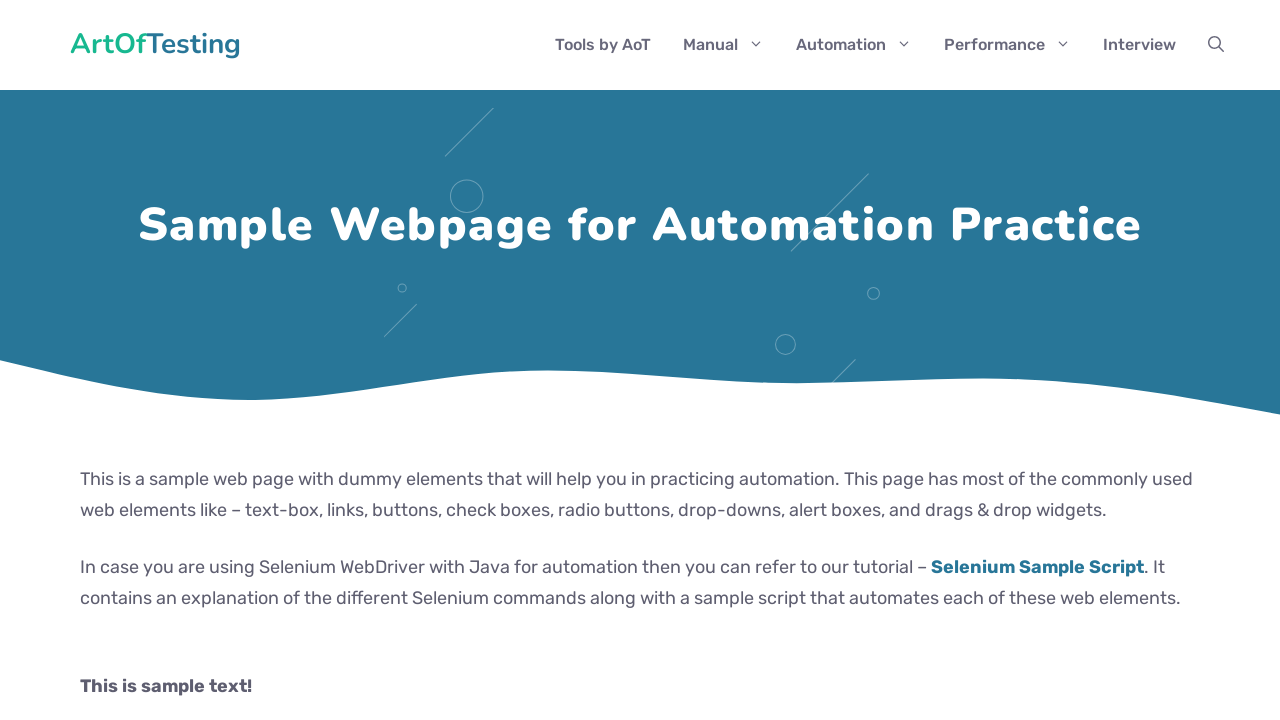

Randomly decided to dismiss the confirm dialog
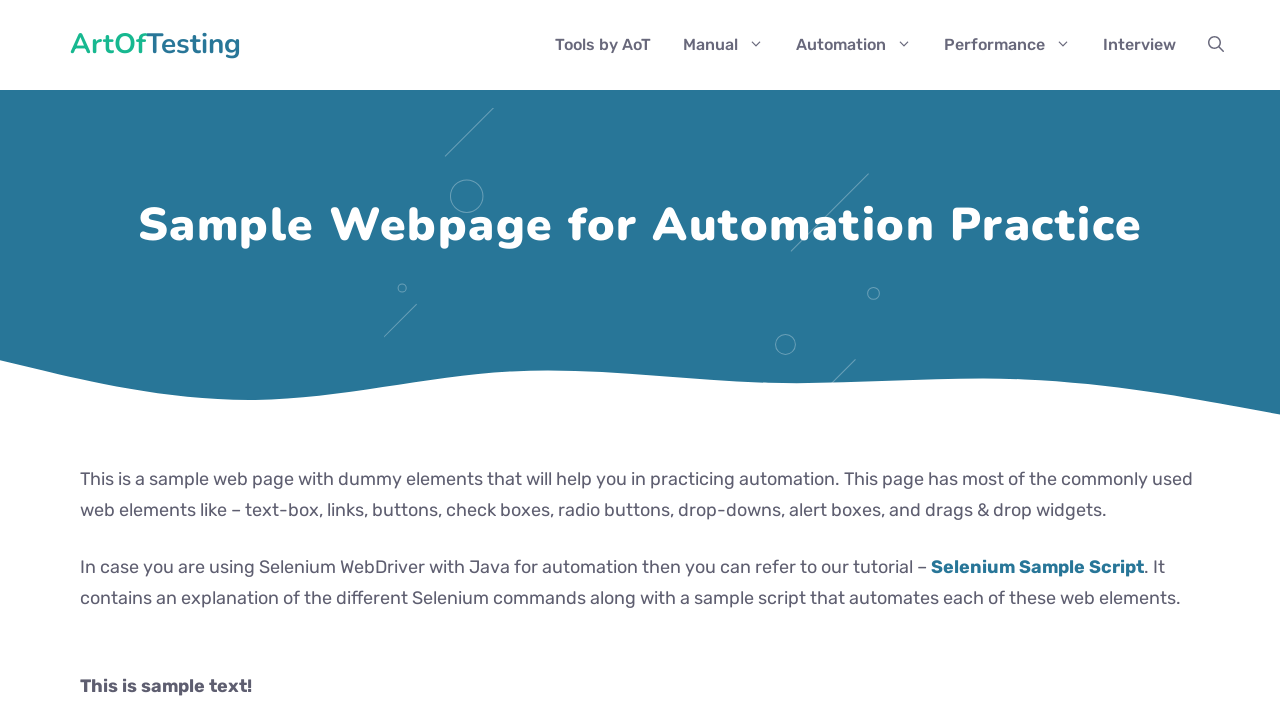

Set up dialog event handler to accept or dismiss based on random choice
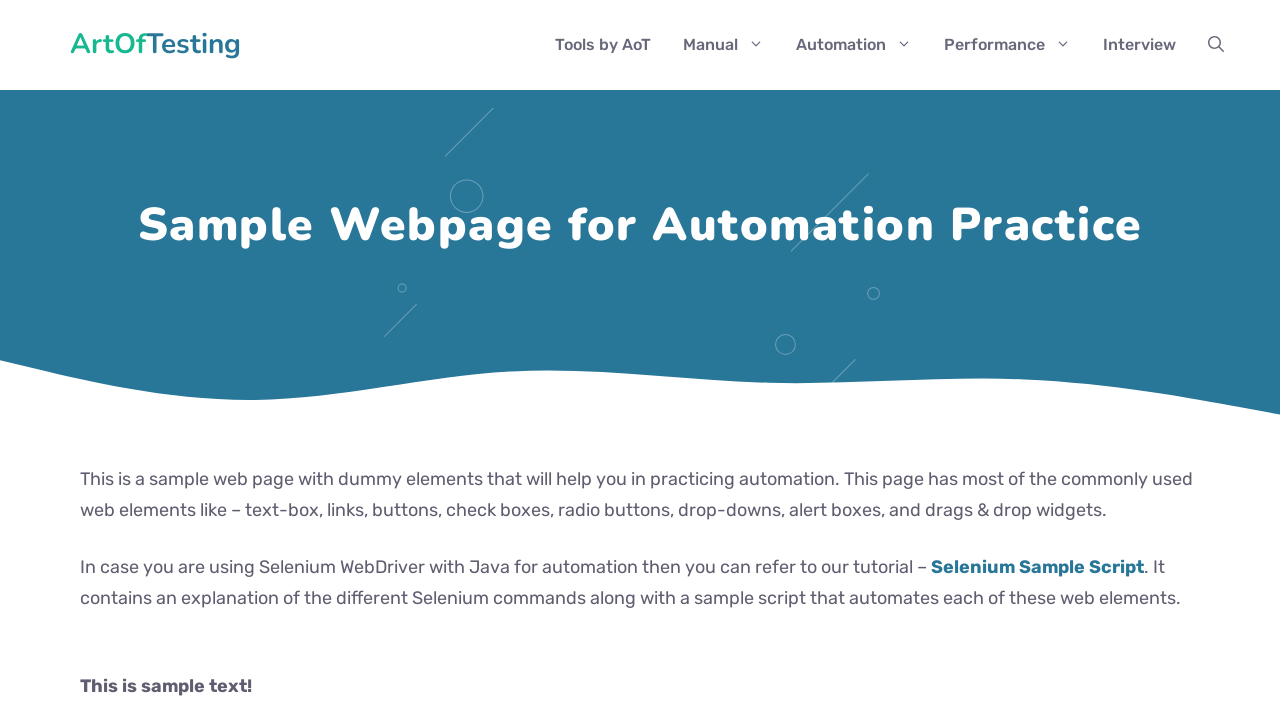

Clicked 'Generate Confirm Box' button to trigger confirm dialog at (192, 360) on button:has-text('Generate Confirm Box')
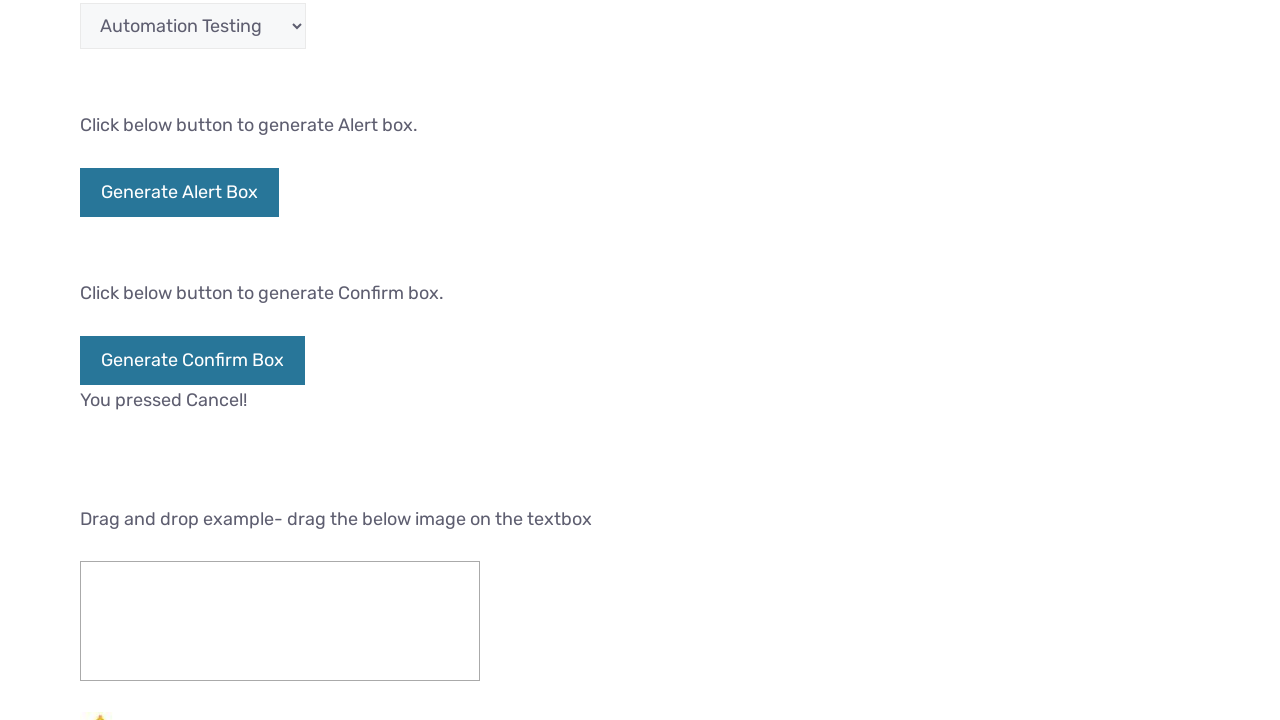

Verified cancellation result: 'You pressed Cancel!' message appeared
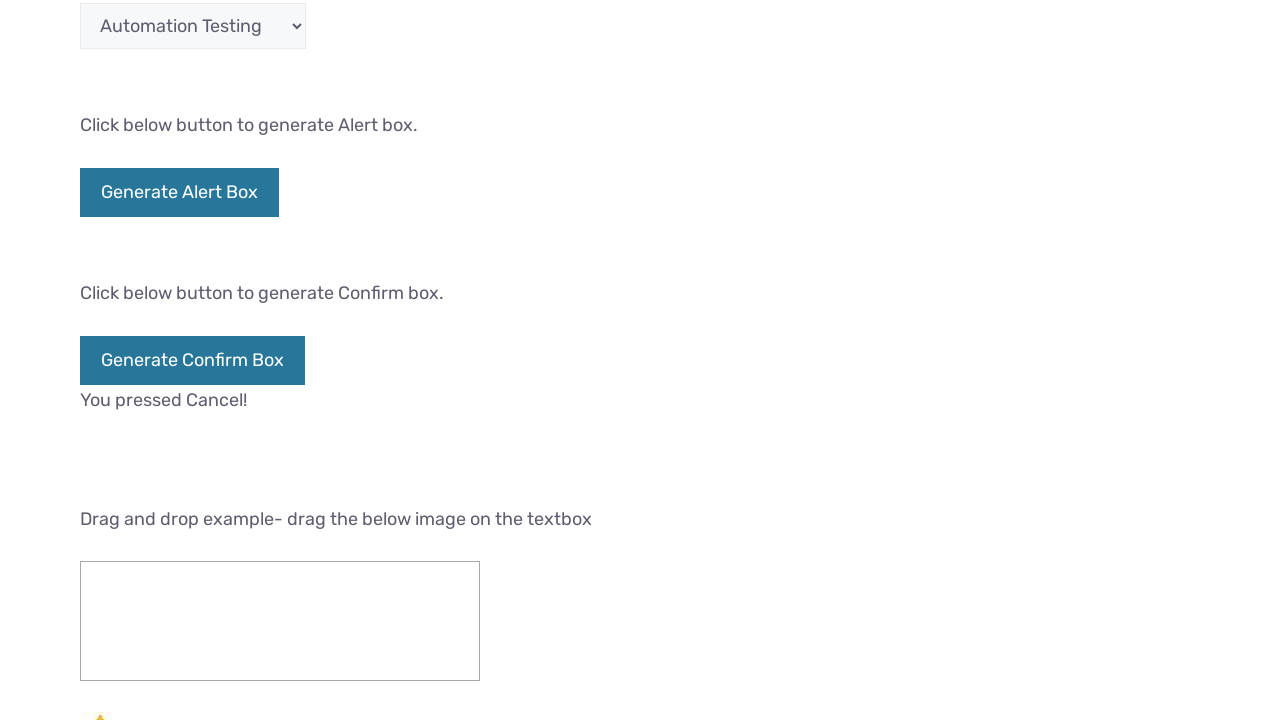

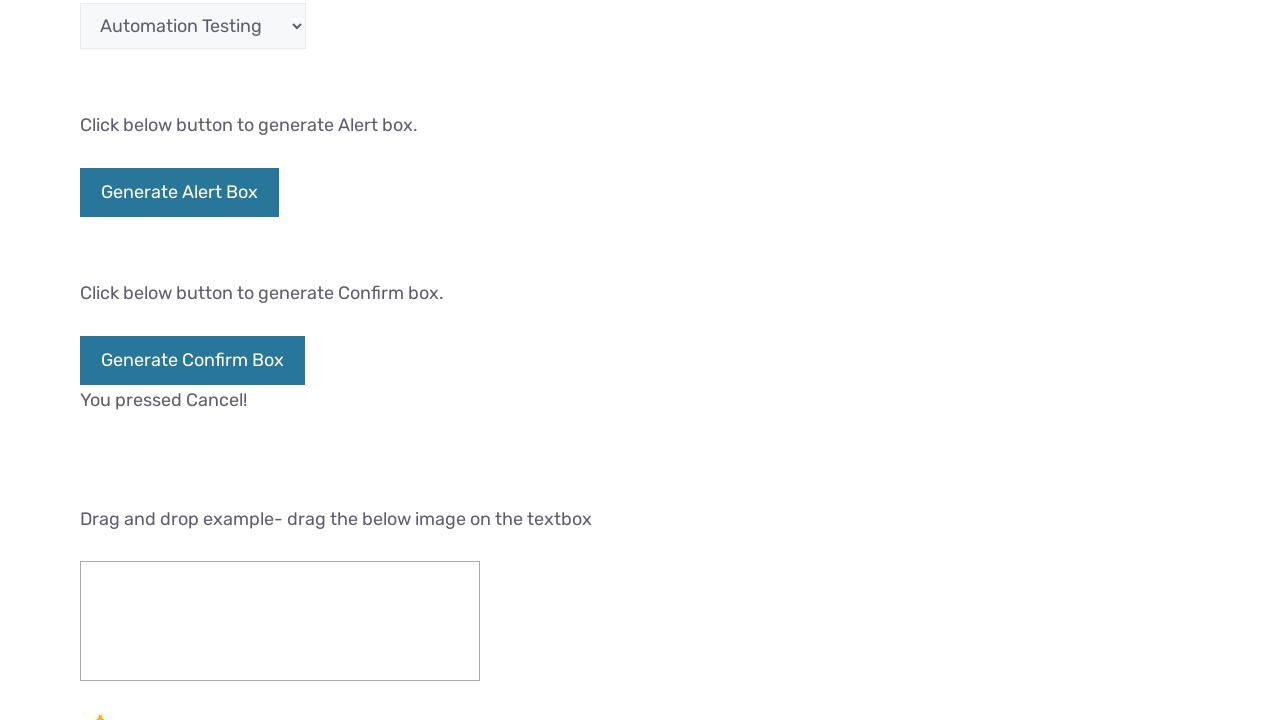